Verifies that the login form element is present and visible on the page

Starting URL: https://userinyerface.com/game.html

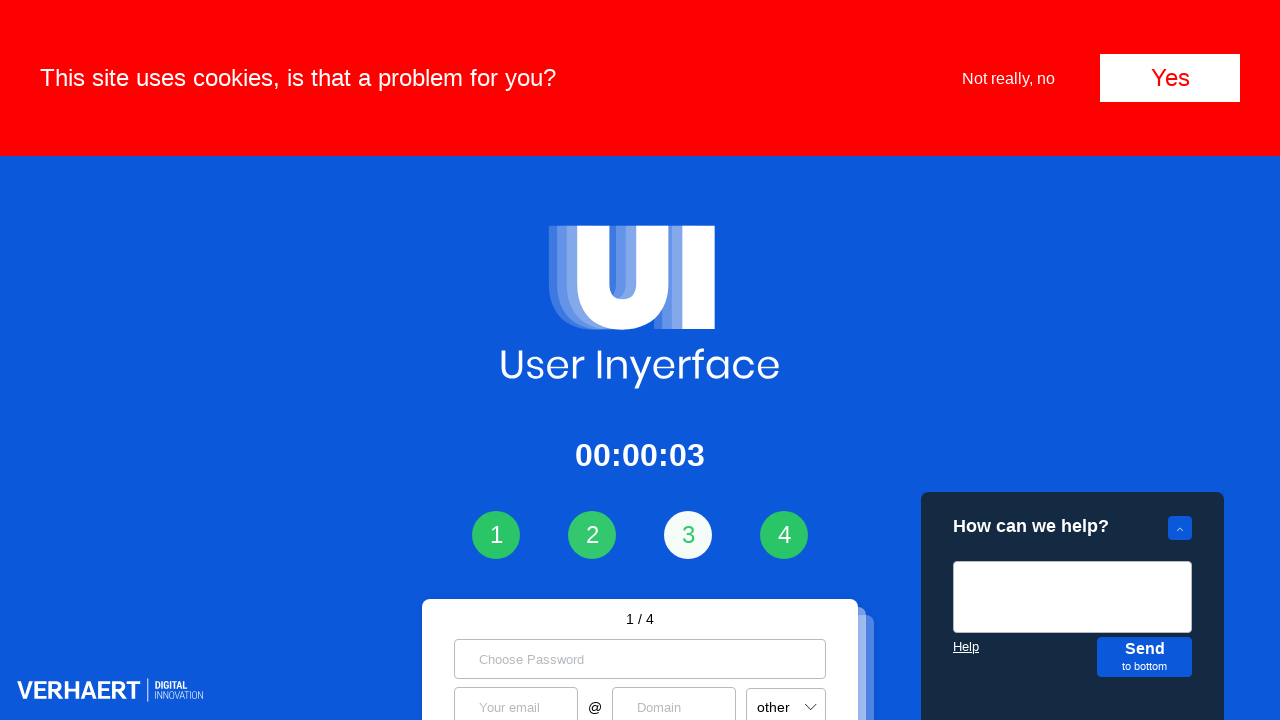

Waited for login form to become visible
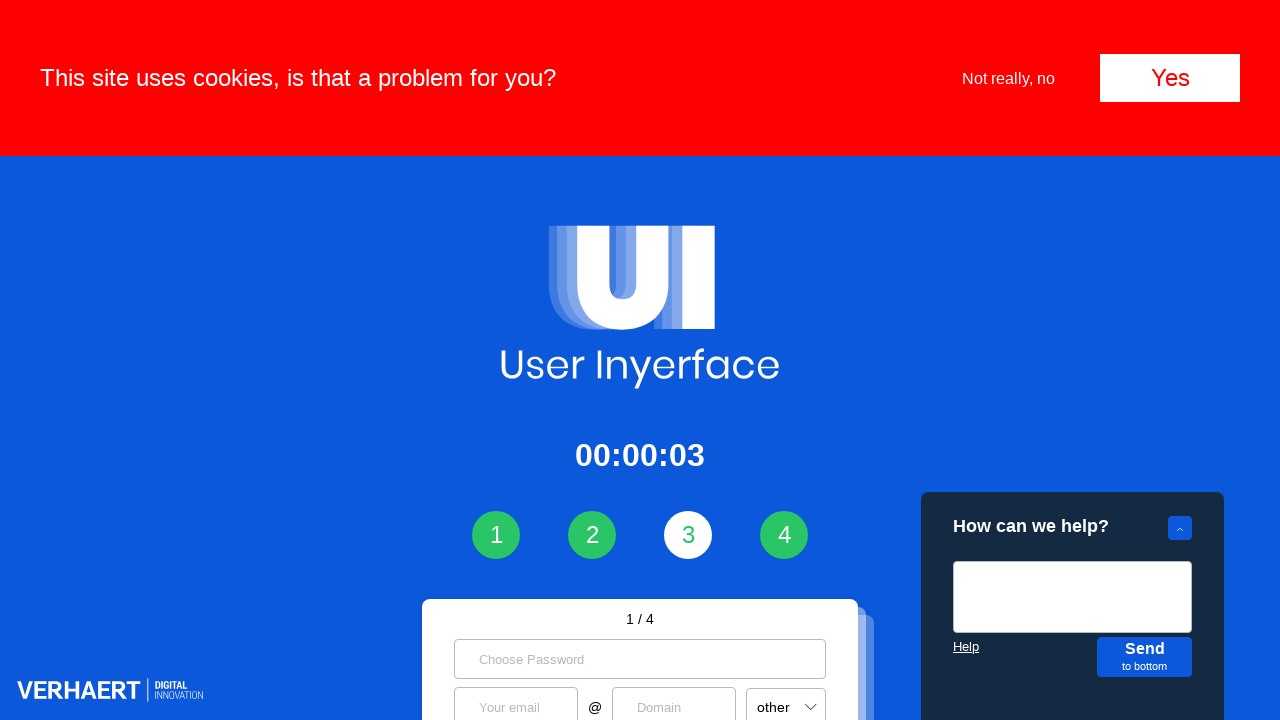

Located login form element
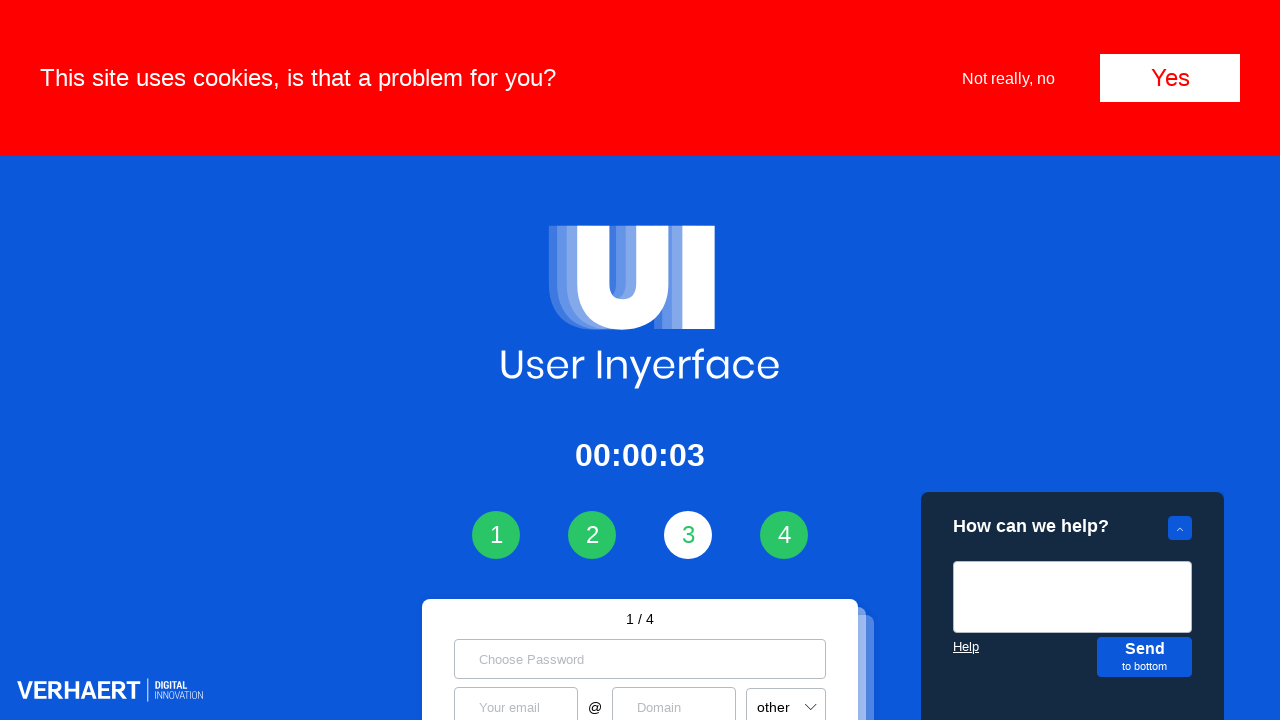

Verified that login form is visible
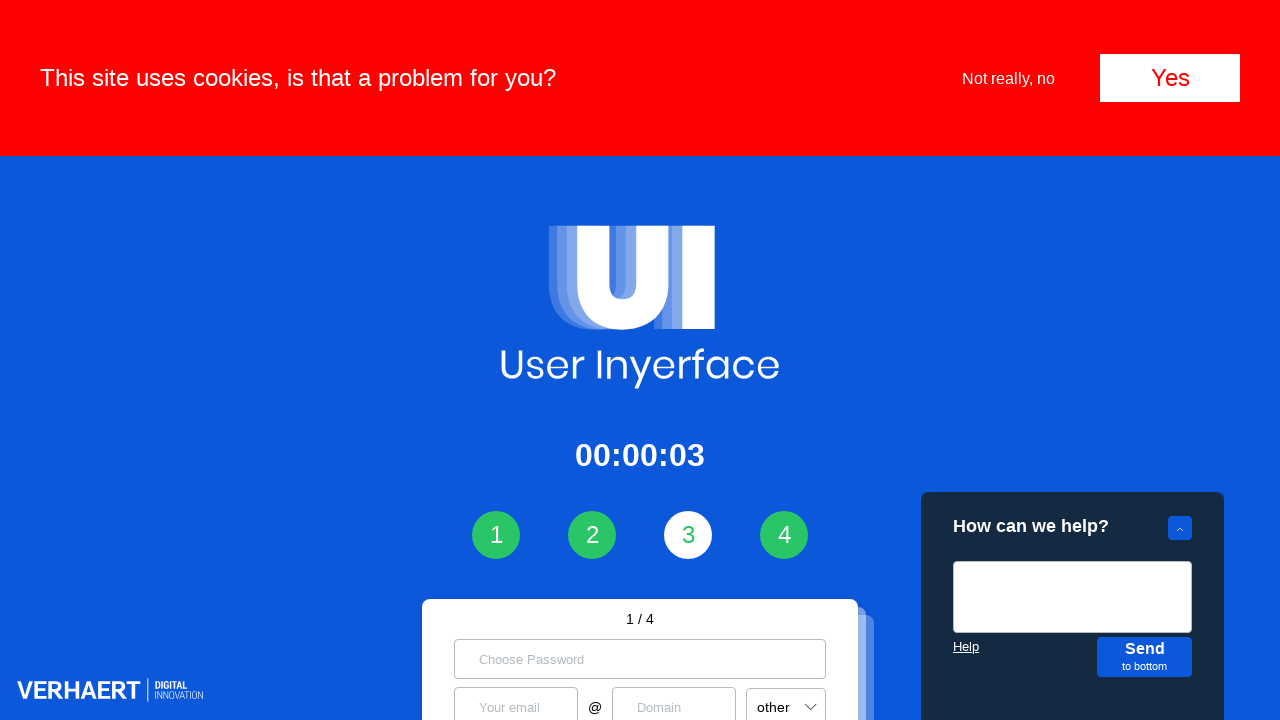

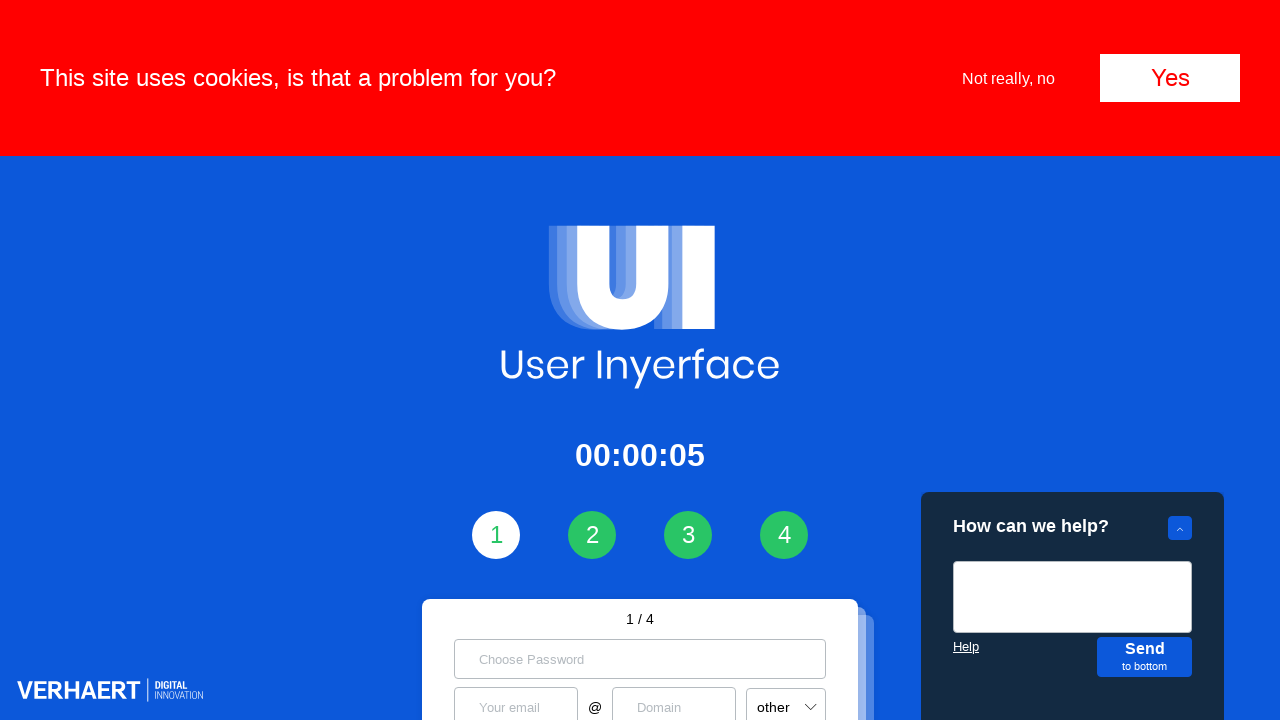